Demonstrates Playwright's relative locator features (left-of, right-of, above, below, near) by interacting with checkboxes and table elements on a practice page. Clicks checkboxes for specific users and verifies element relationships.

Starting URL: https://selectorshub.com/xpath-practice-page/

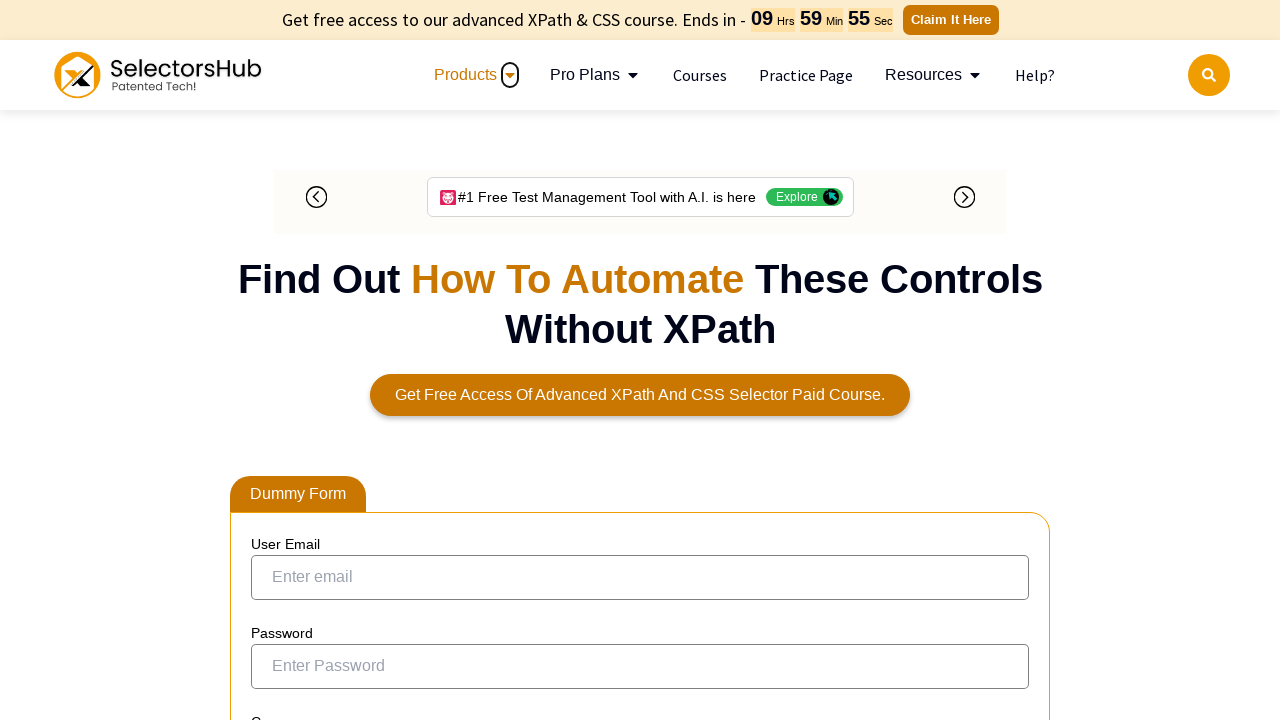

Clicked checkbox to the left of Joe.Root to select user at (274, 360) on input[type='checkbox']:left-of(:text('Joe.Root')) >> nth=0
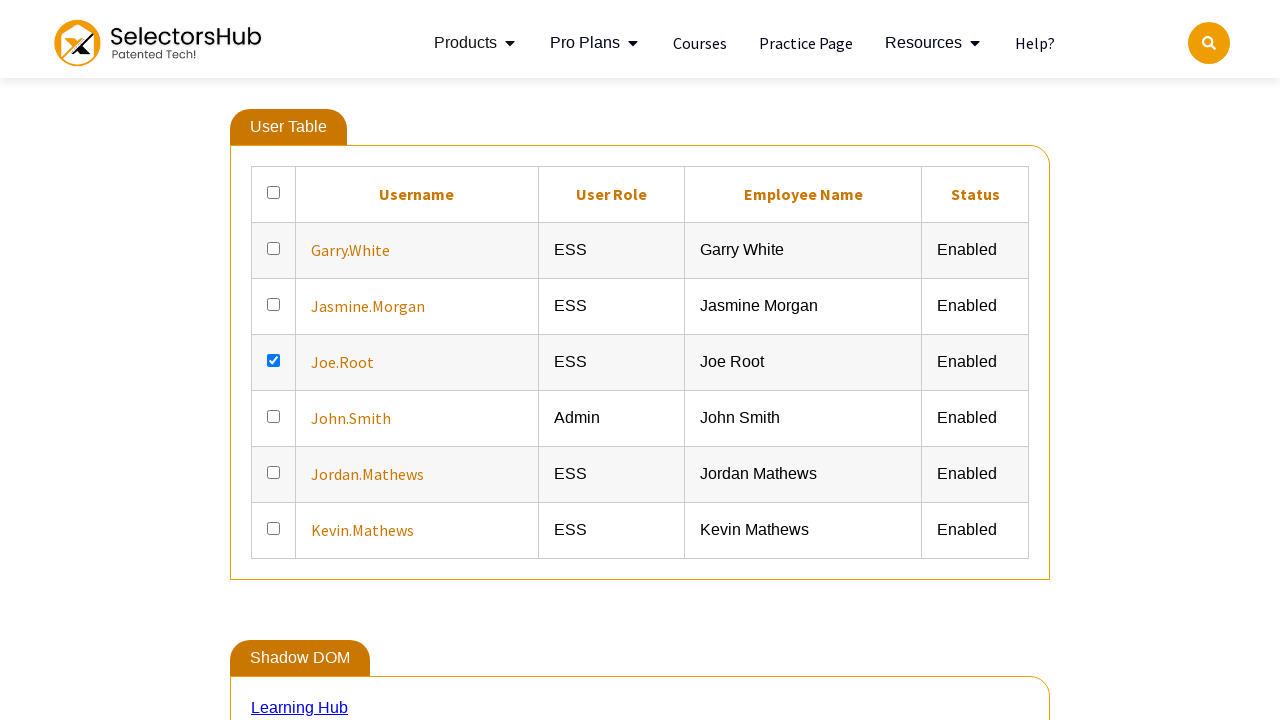

Clicked checkbox to the left of Jasmine.Morgan to select user at (274, 296) on input[type='checkbox']:left-of(:text('Jasmine.Morgan')) >> nth=0
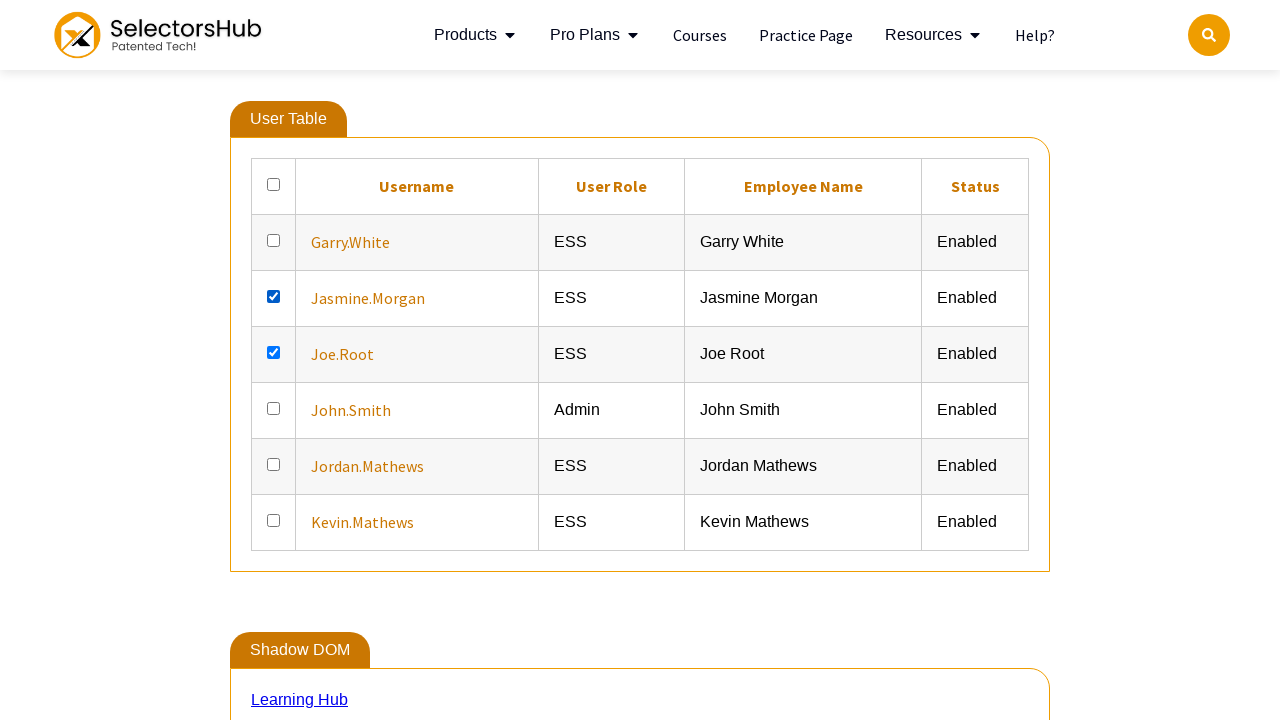

Verified user role element exists to the right of Joe.Root
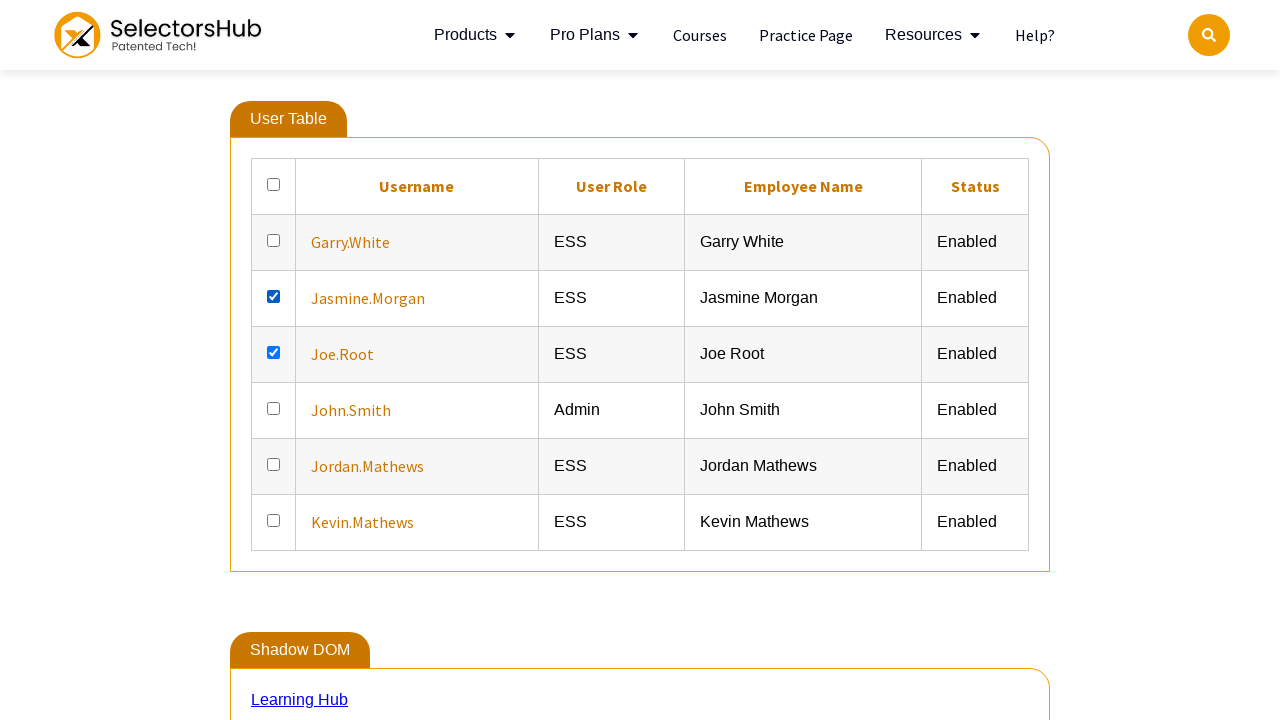

Verified user role element exists to the right of Jasmine.Morgan
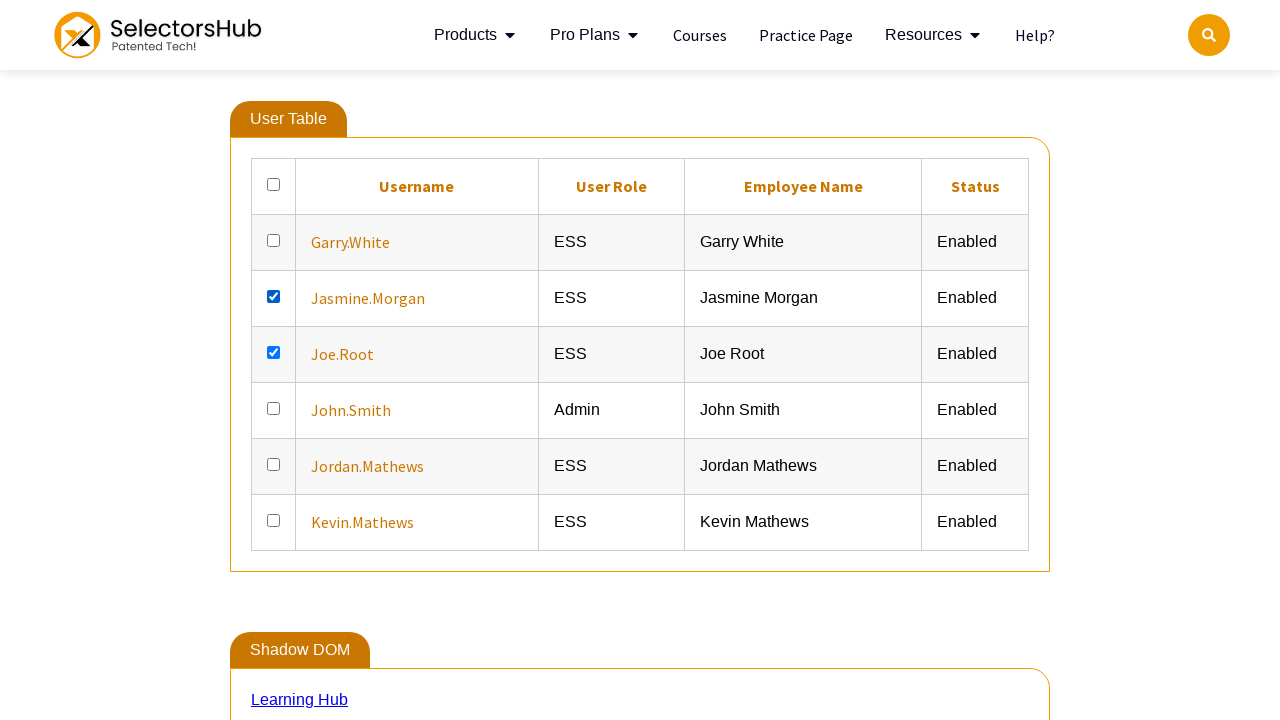

Verified element exists above Joe.Root using above locator
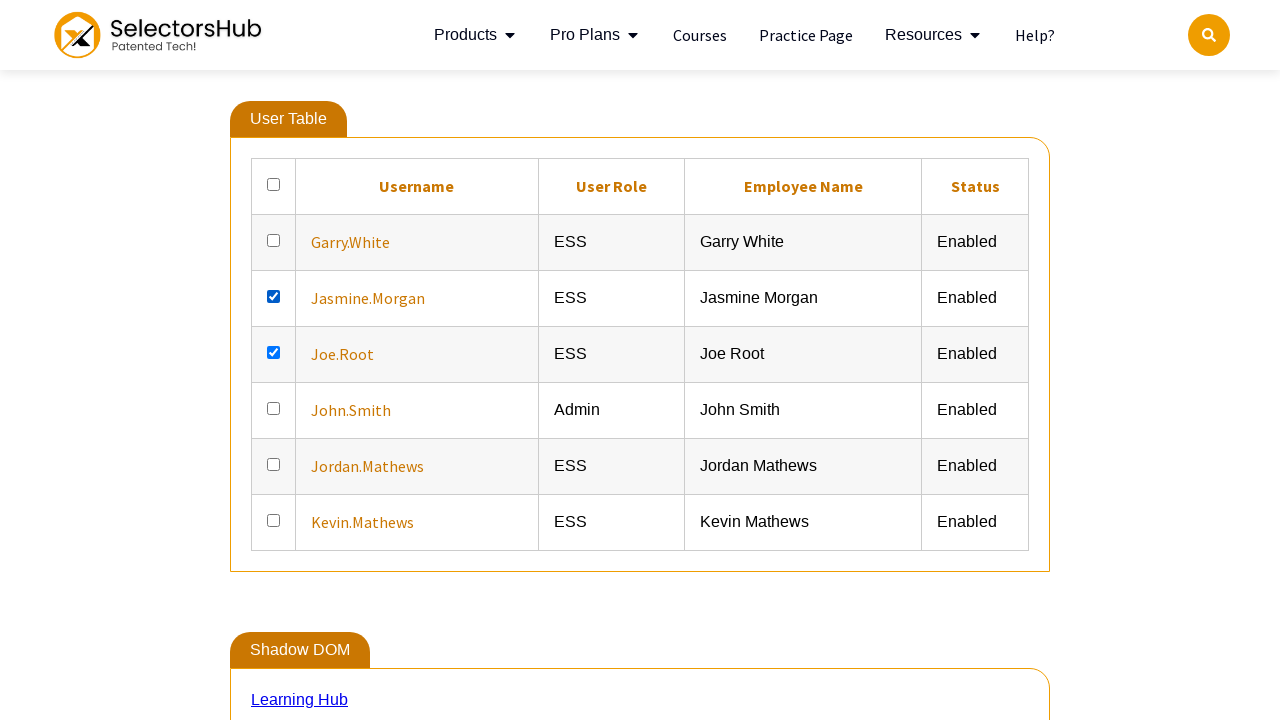

Verified element exists below Joe.Root using below locator
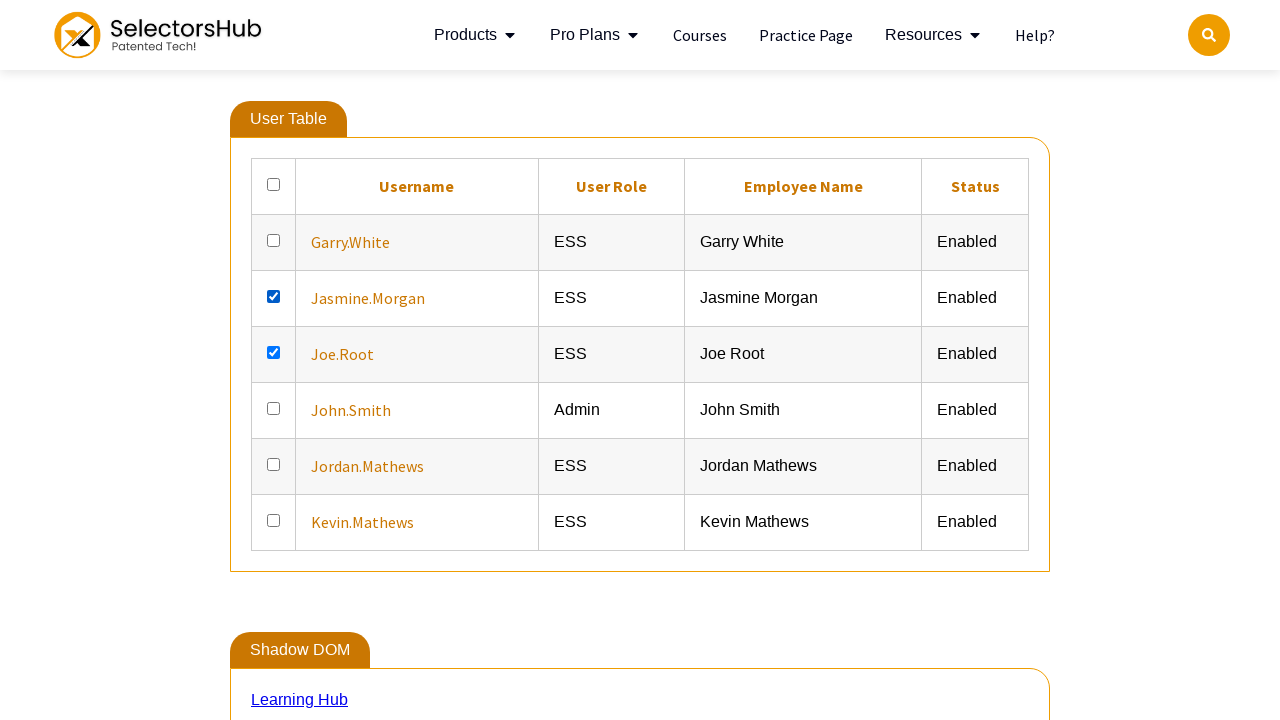

Verified element exists within 400px of Joe.Root using near locator
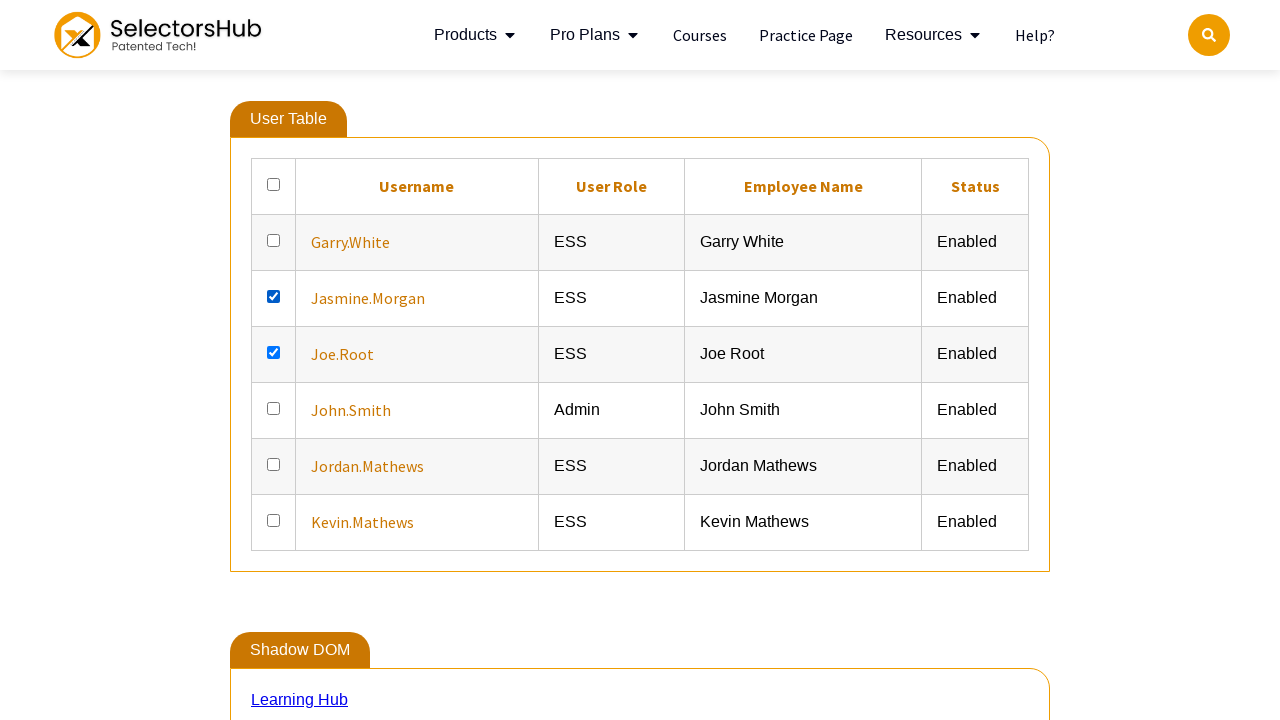

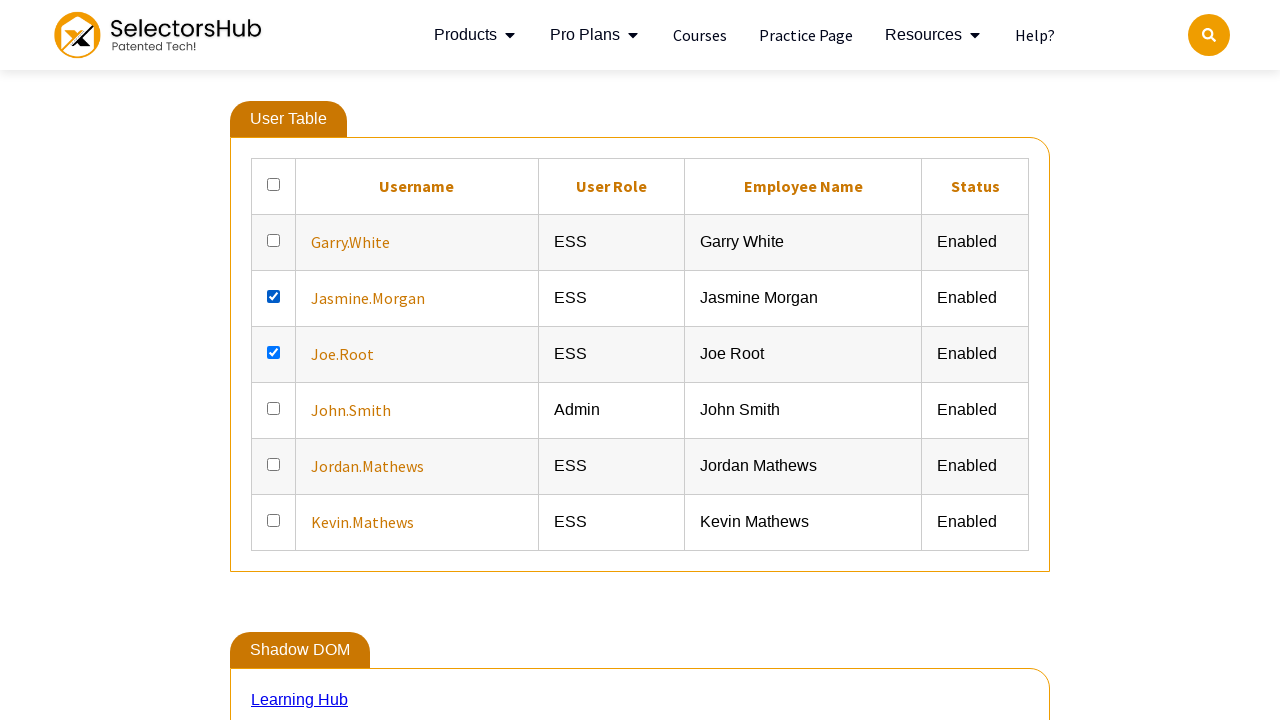